Tests the Entry Ad page by clicking on the Entry Ad link, waiting for the modal dialog to appear, and then clicking to close it.

Starting URL: https://the-internet.herokuapp.com/

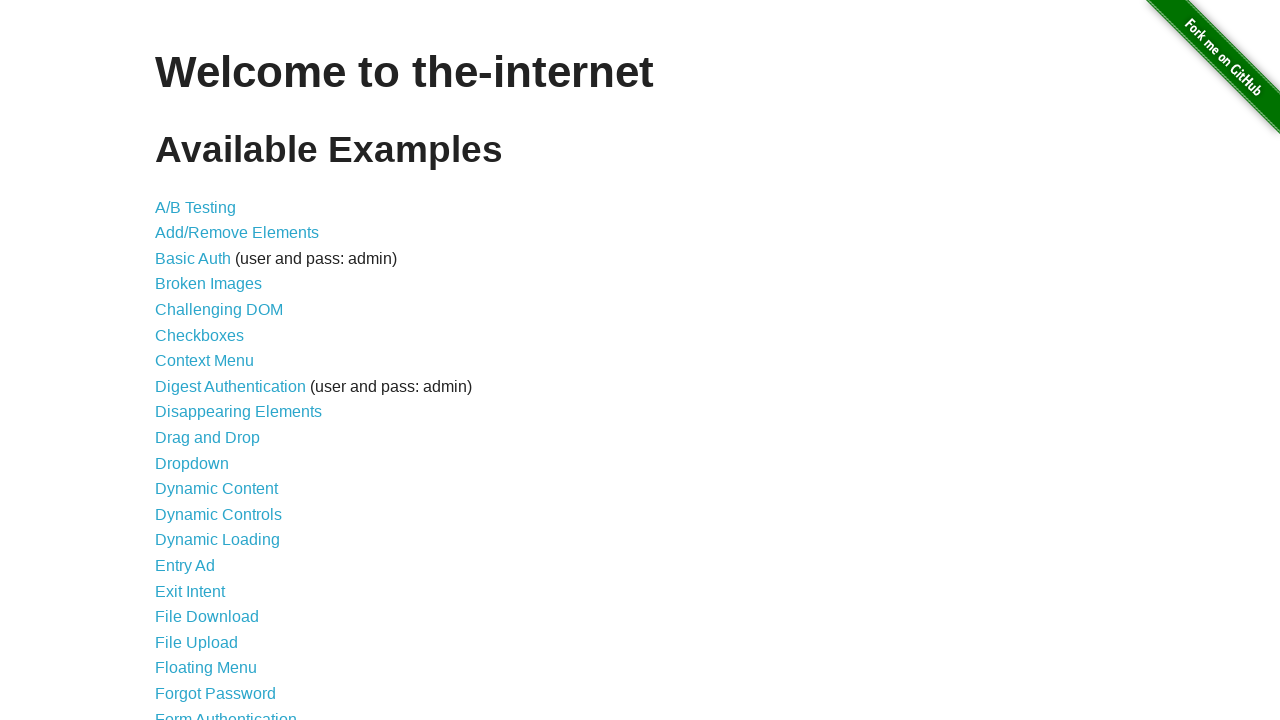

Clicked on Entry Ad link to navigate to entry ad page at (185, 566) on text=Entry Ad
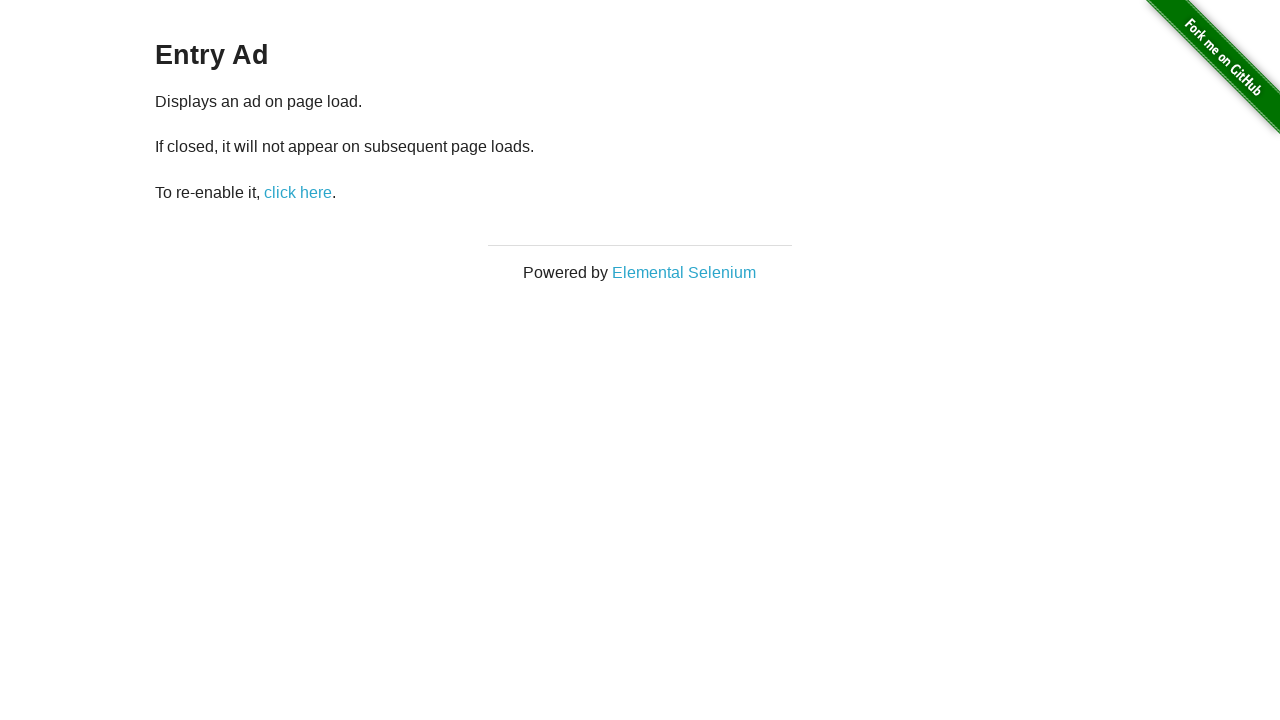

Modal dialog appeared and became visible
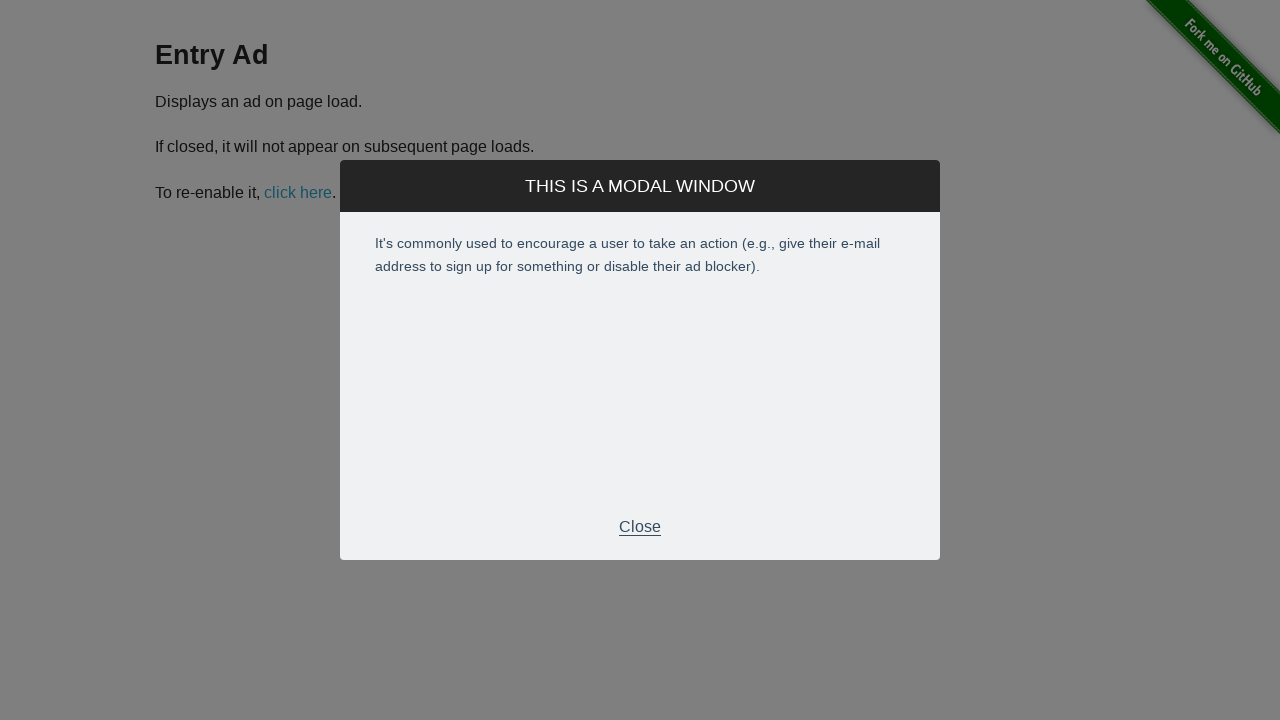

Clicked modal footer to close the ad at (640, 527) on div.modal-footer
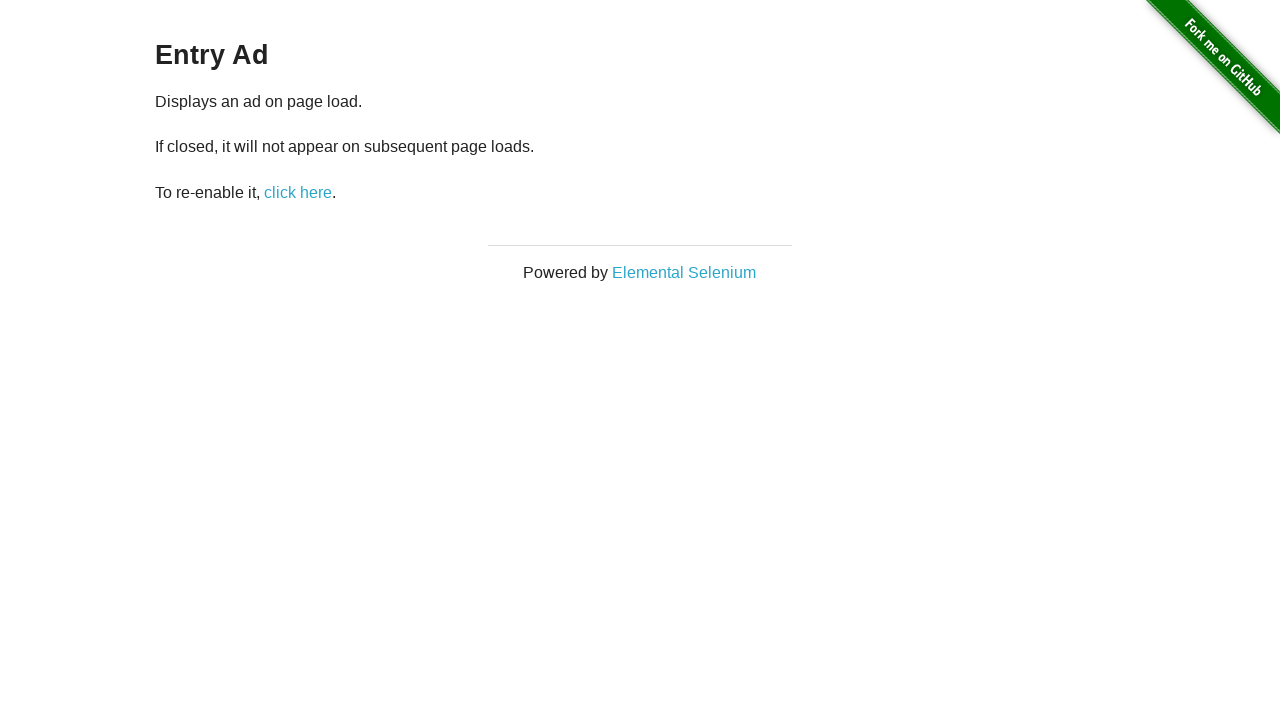

Modal dialog closed and disappeared
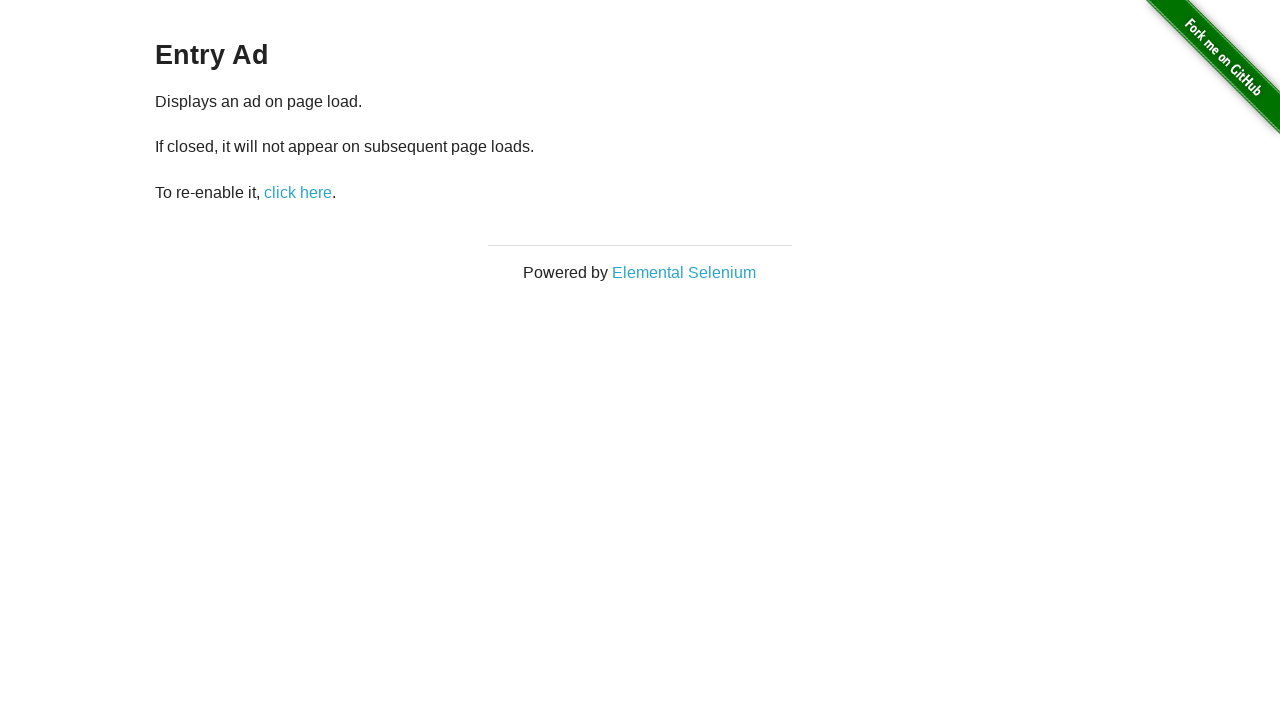

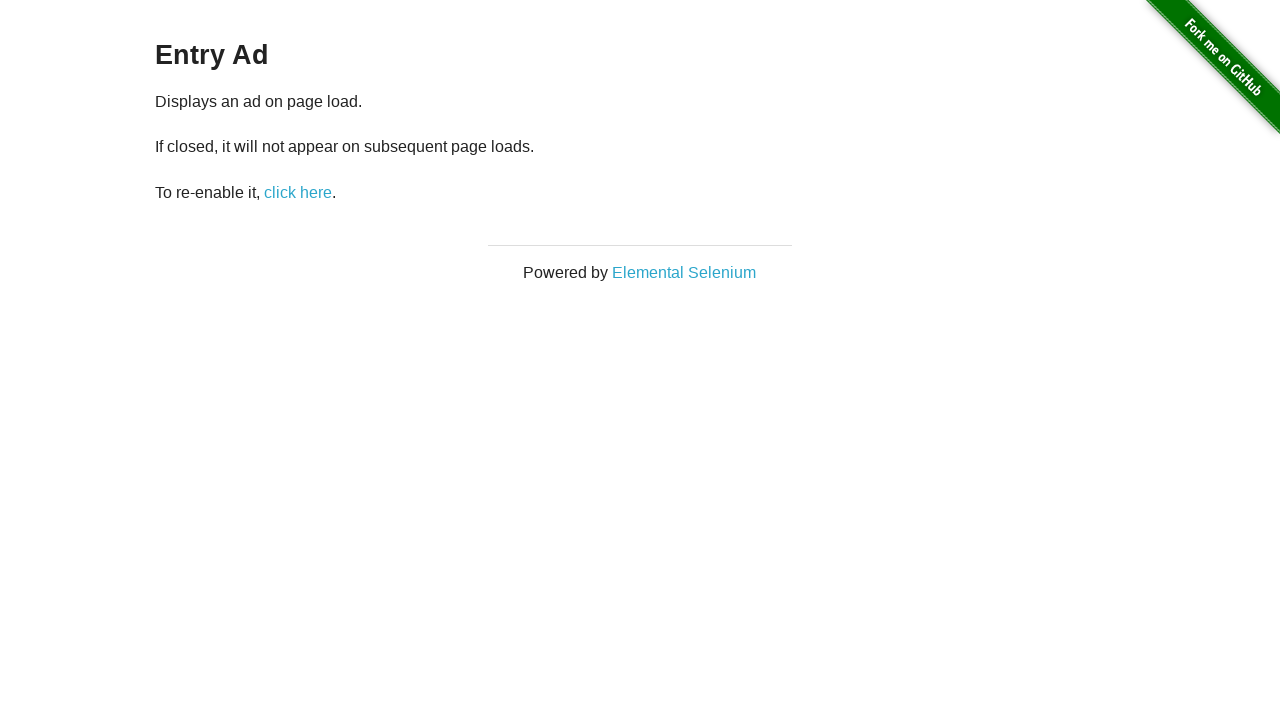